Tests drag and drop functionality on jQuery UI demo by dragging an element to a drop target and verifying the dropped state

Starting URL: http://jqueryui.com/resources/demos/droppable/default.html

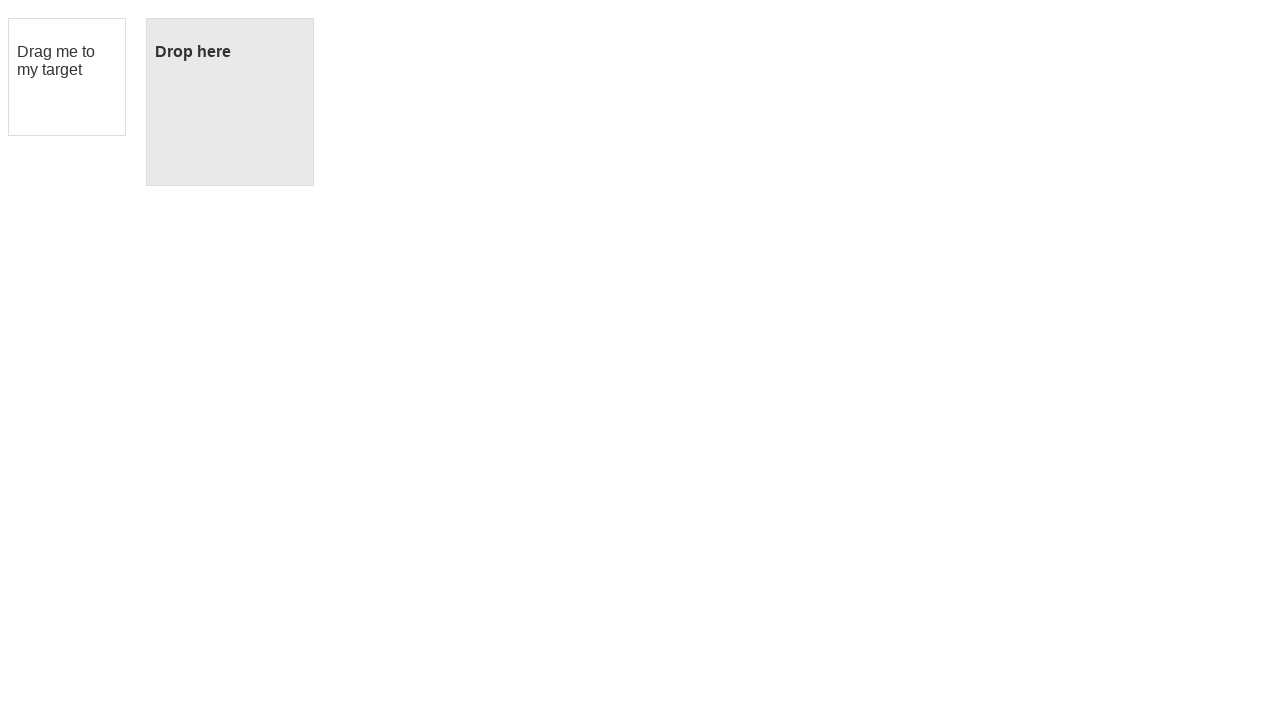

Waited for draggable element to load
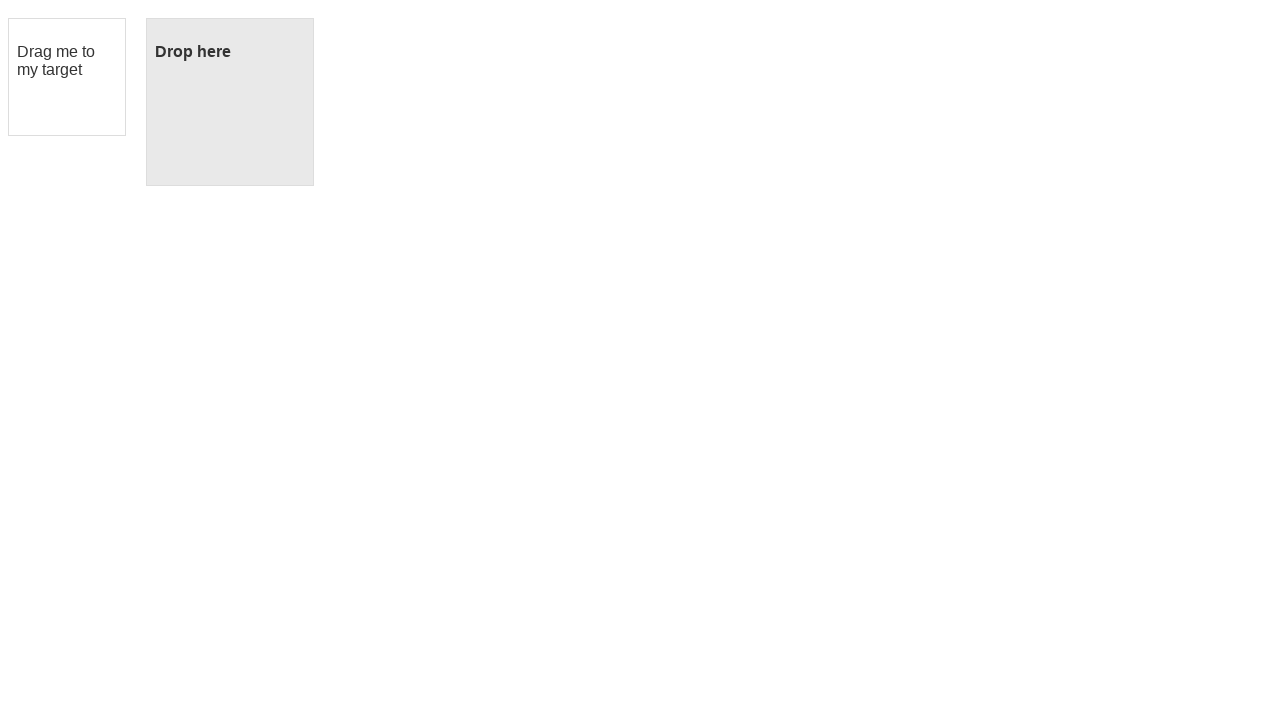

Waited for droppable element to load
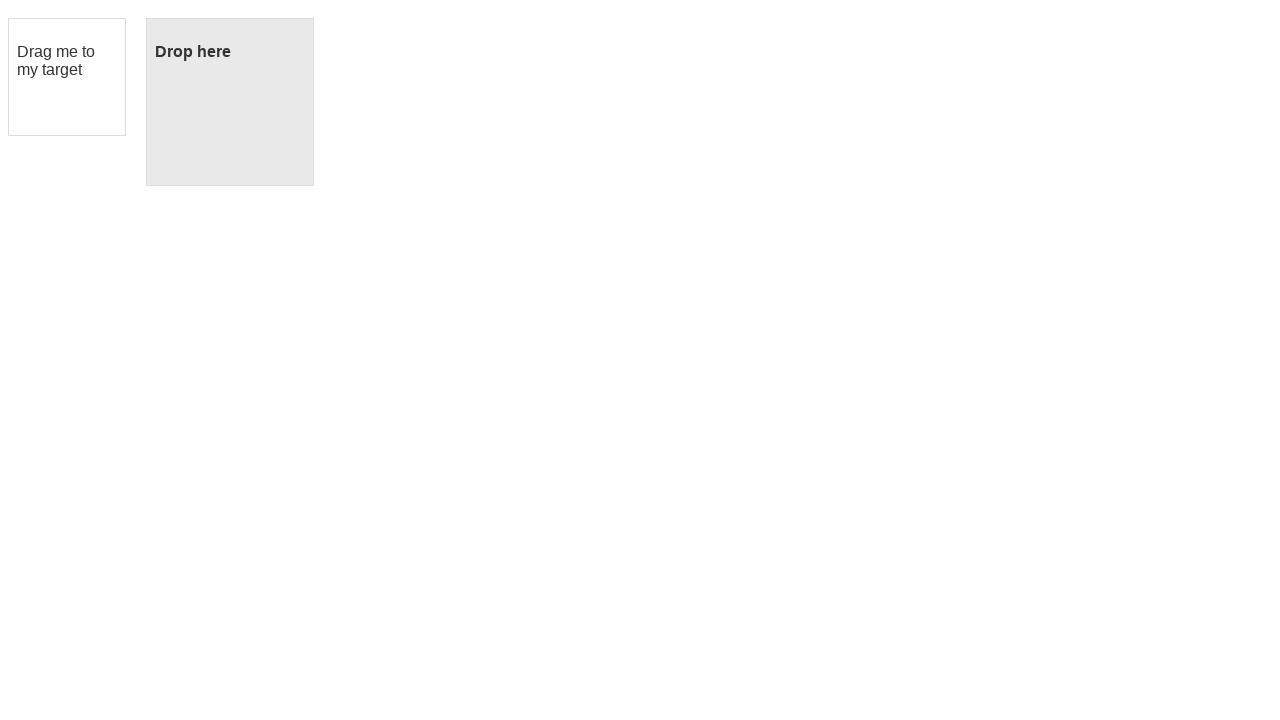

Verified initial drop target text is 'Drop here'
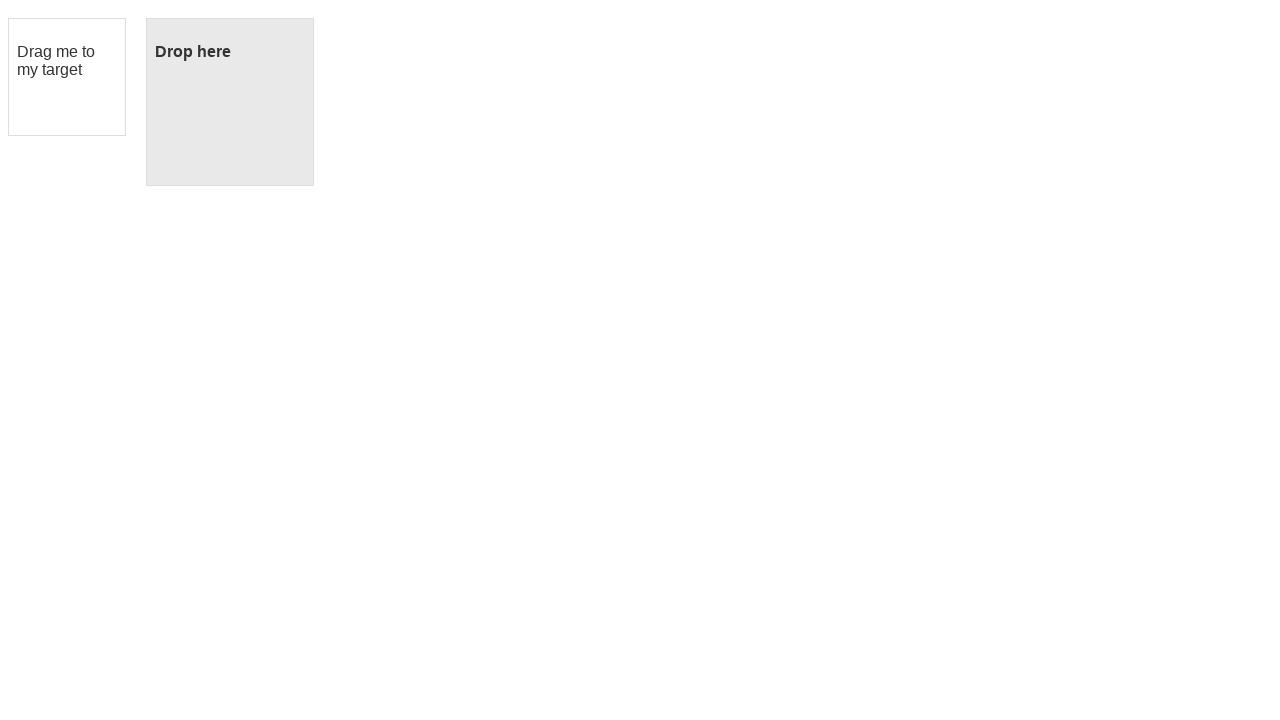

Dragged draggable element to drop target at (230, 102)
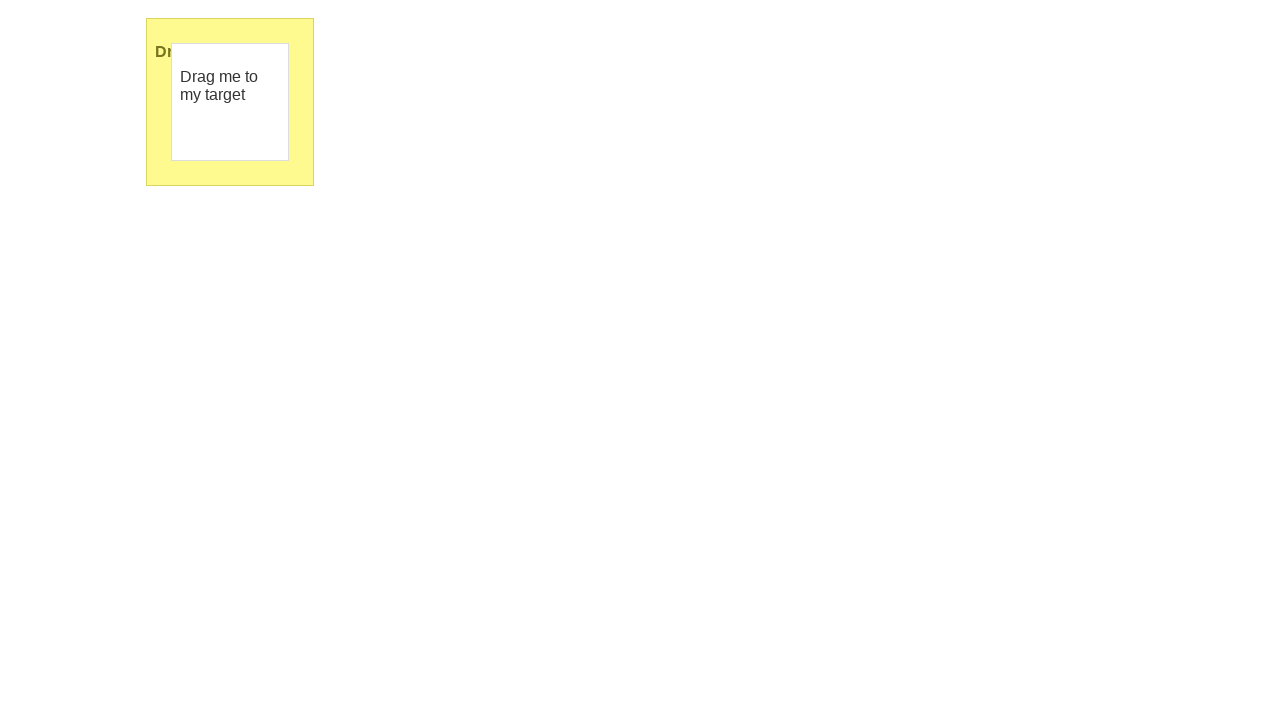

Verified drop target text changed to 'Dropped!' after drag and drop
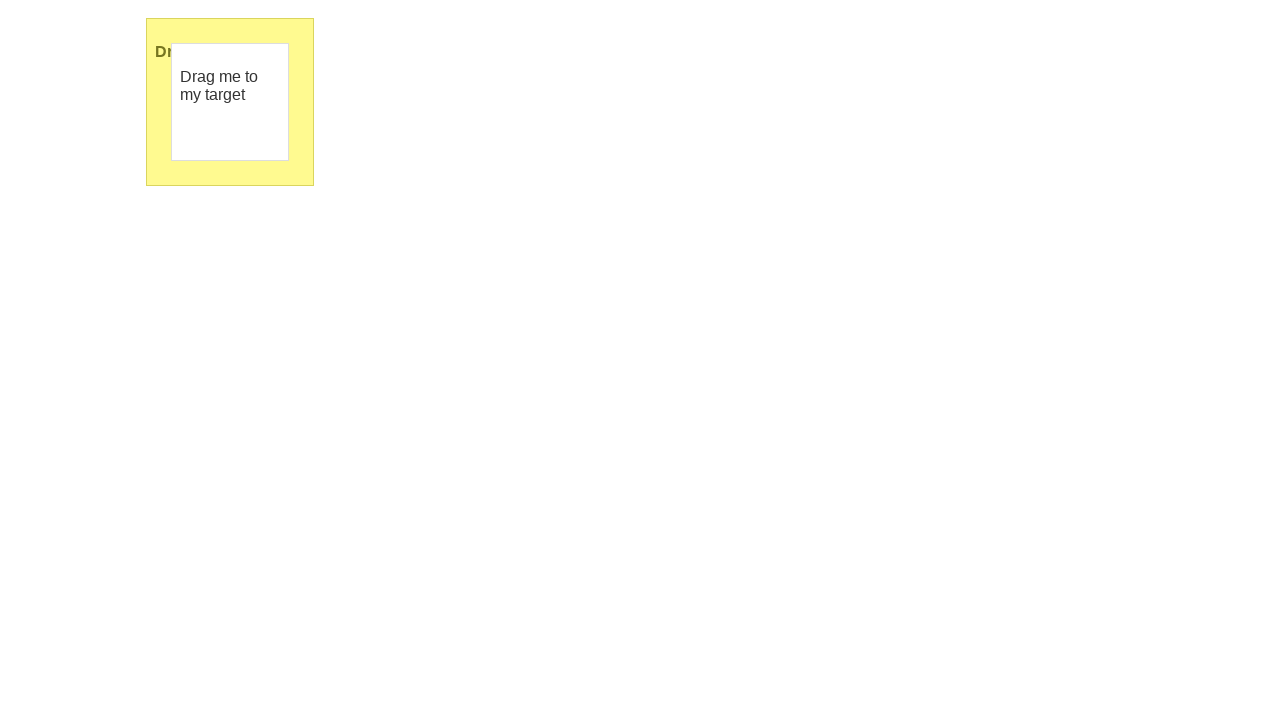

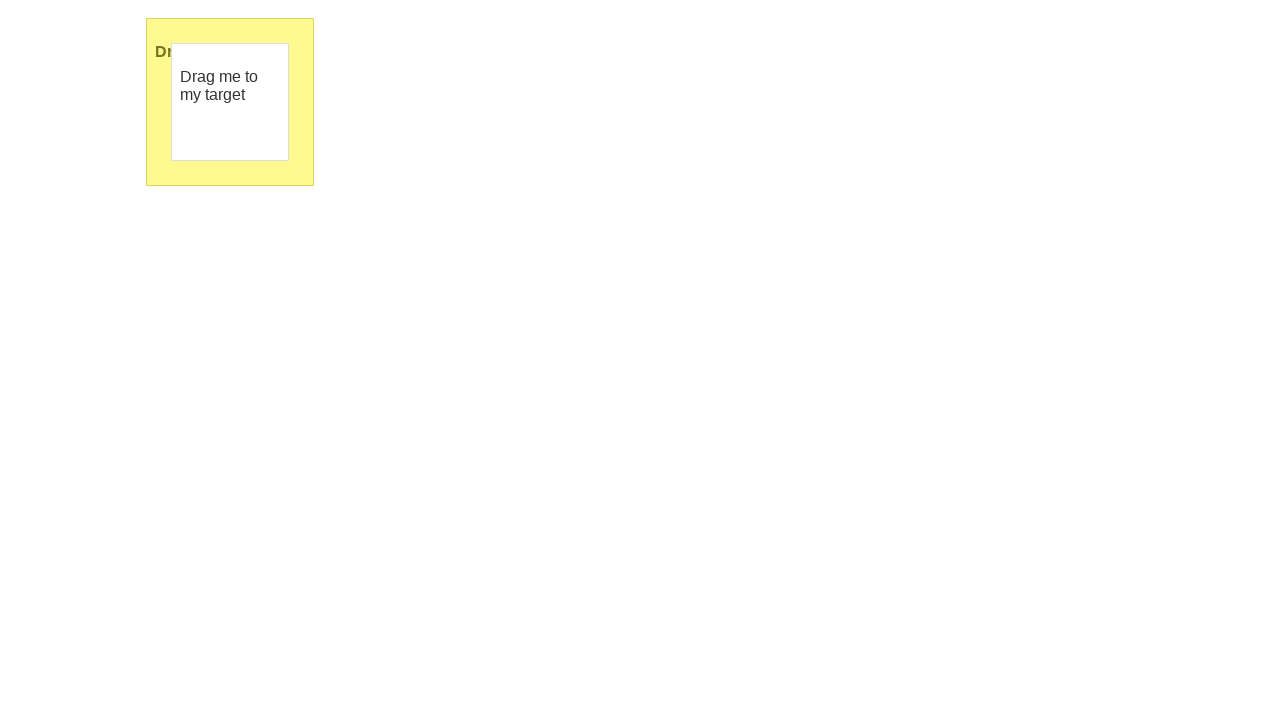